Opens a popup window by clicking a link and switches to the new window to get its title

Starting URL: http://omayo.blogspot.com/

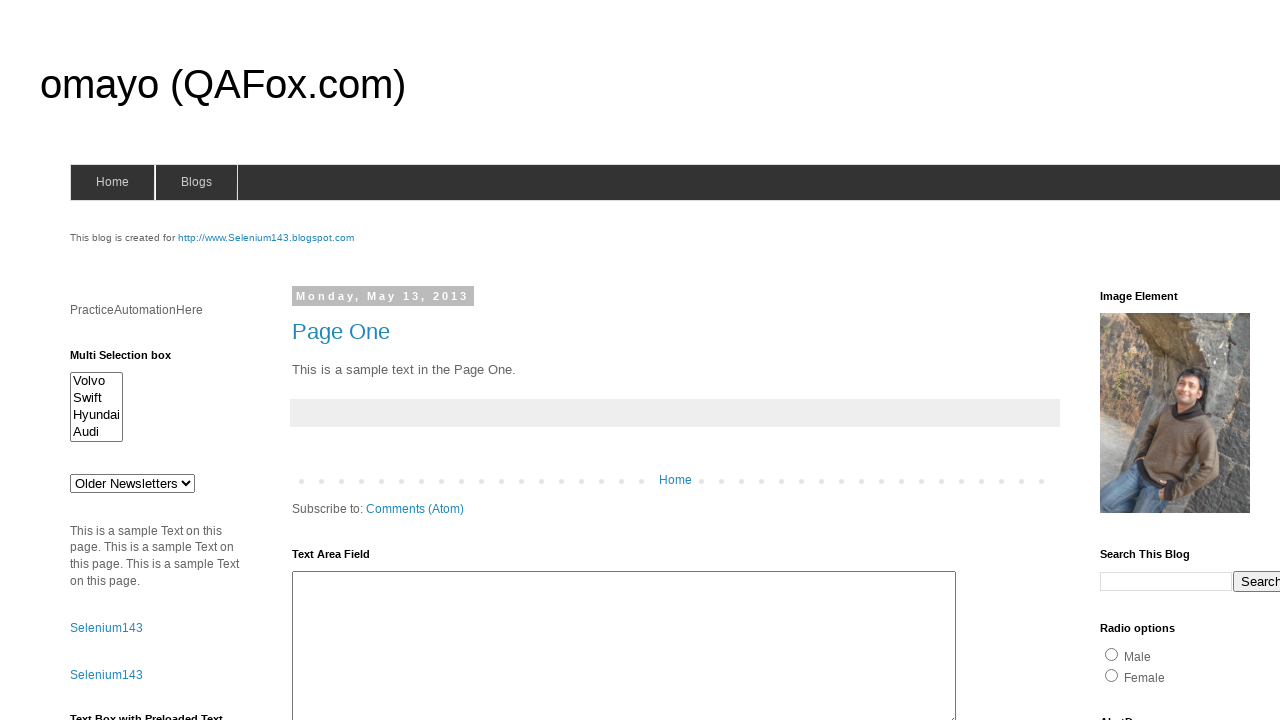

Clicked 'Open a popup window' link to trigger popup at (132, 360) on text=Open a popup window
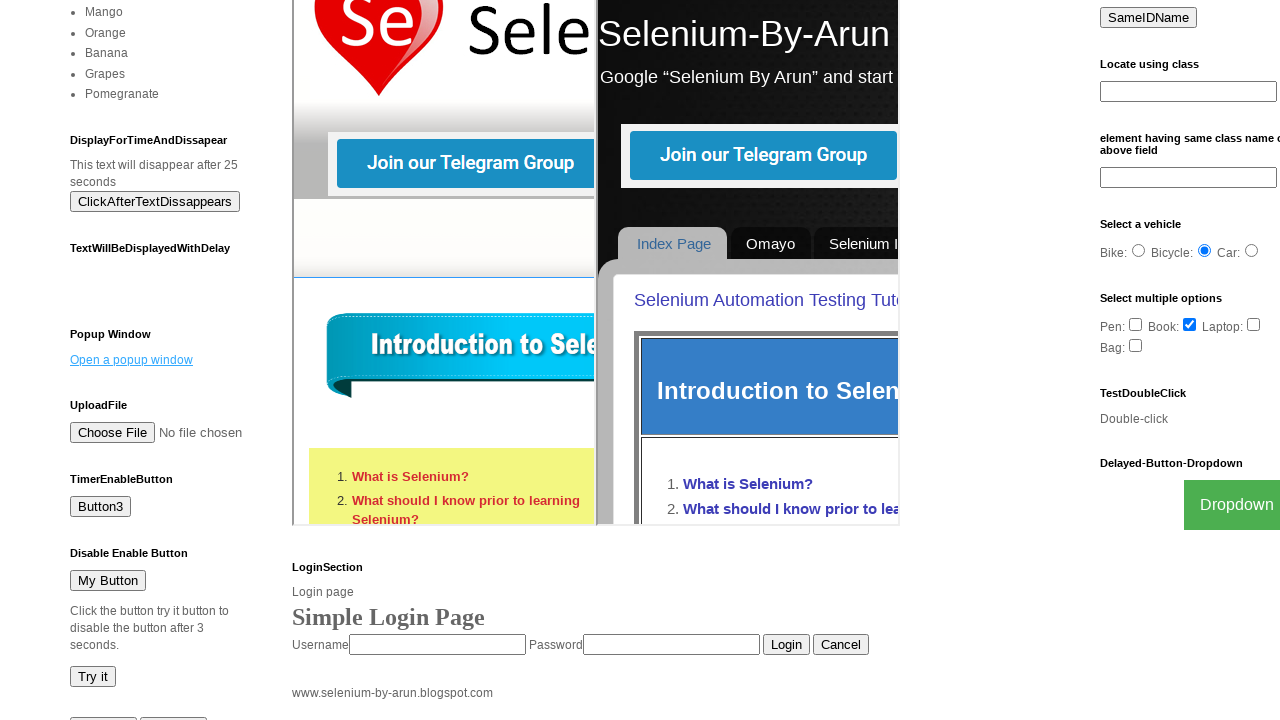

Captured new popup window page object
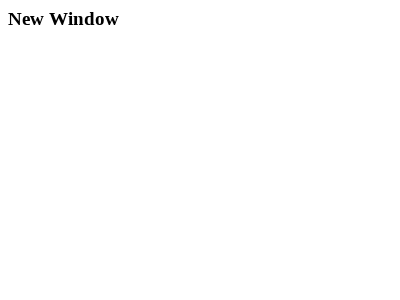

Popup window finished loading
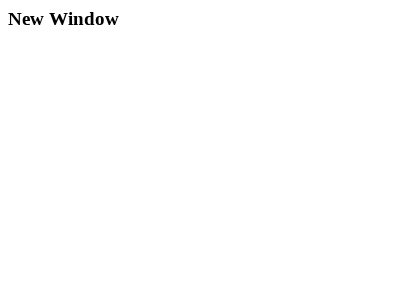

Retrieved popup window title: 'New Window'
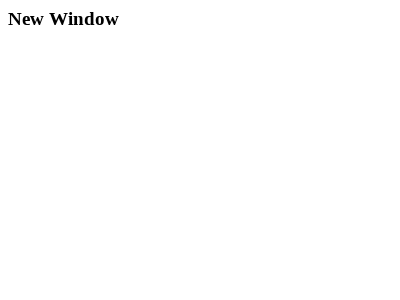

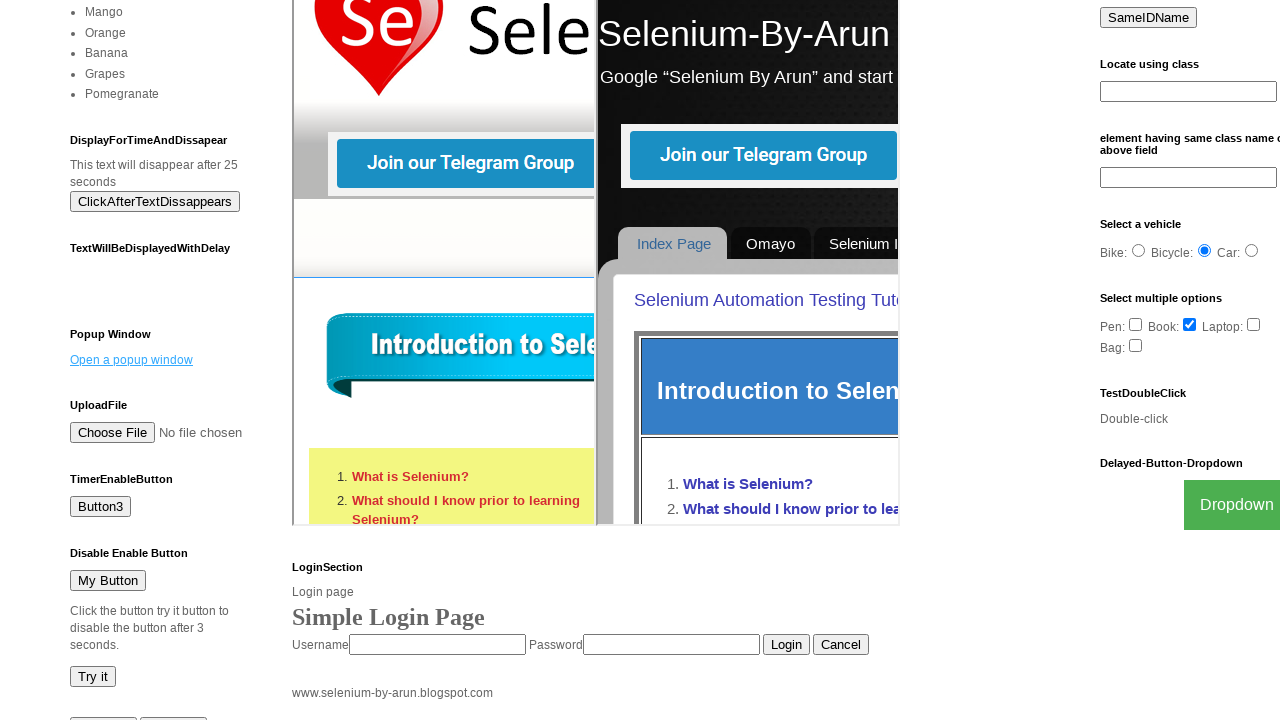